Tests the footer Checkout link and verifies navigation to checkout form page

Starting URL: https://webshop-agil-testautomatiserare.netlify.app/

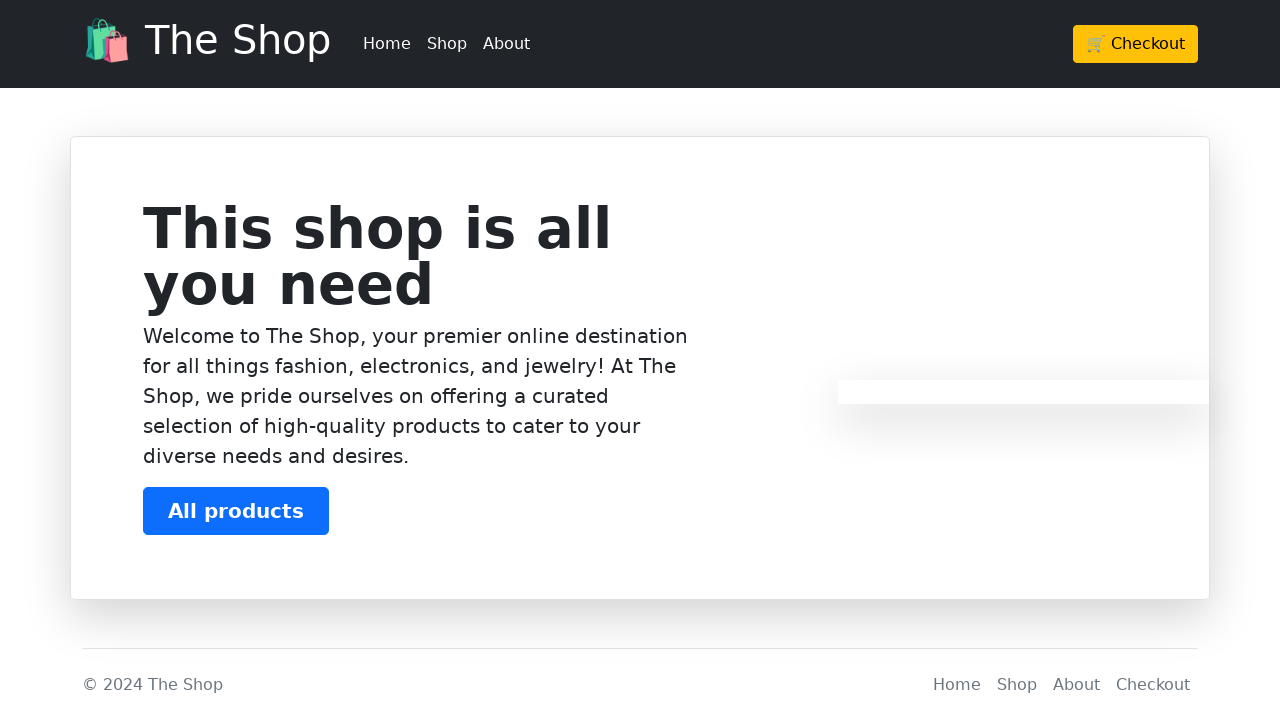

Scrolled footer Checkout link into view
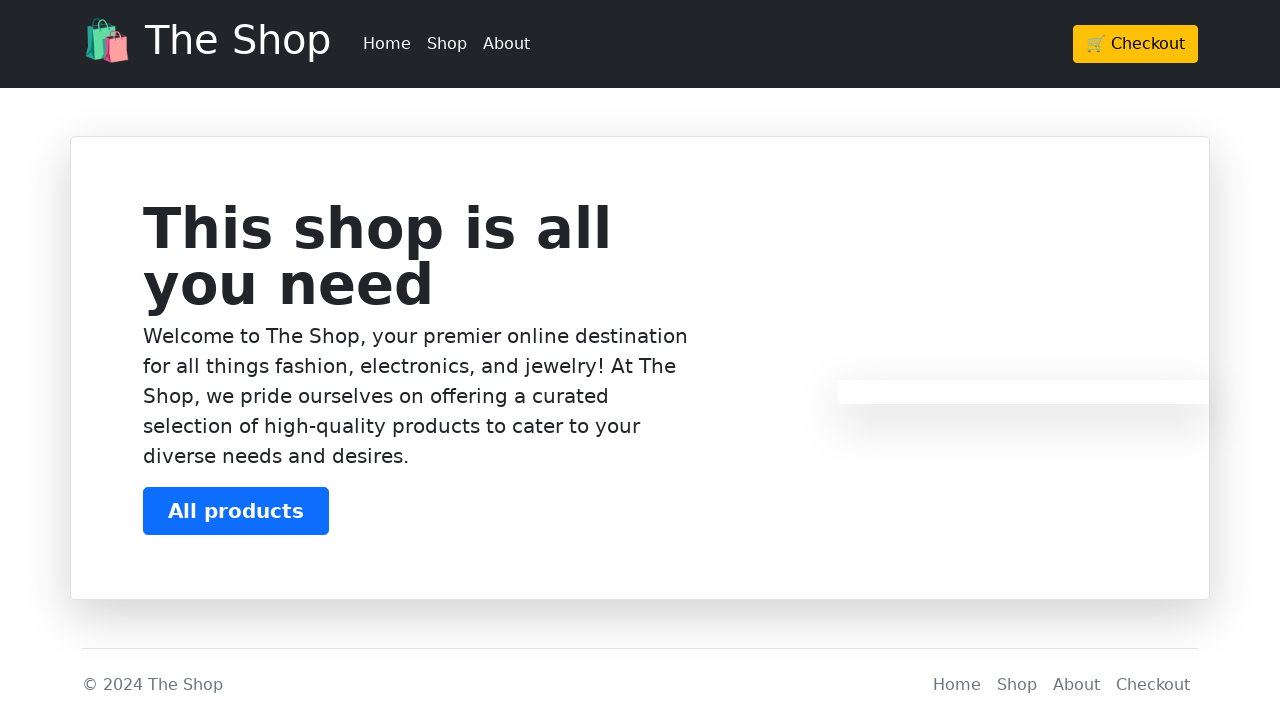

Clicked footer Checkout link at (1153, 685) on footer a:has-text('Checkout')
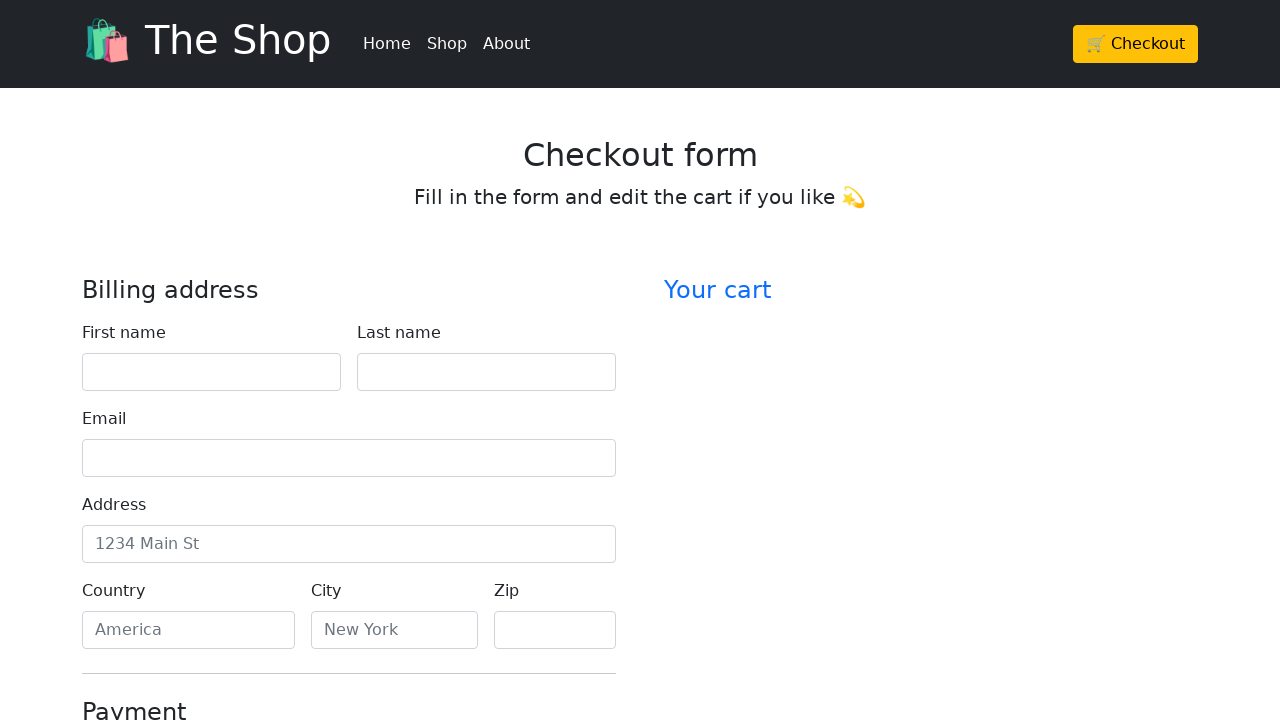

Retrieved checkout form heading text
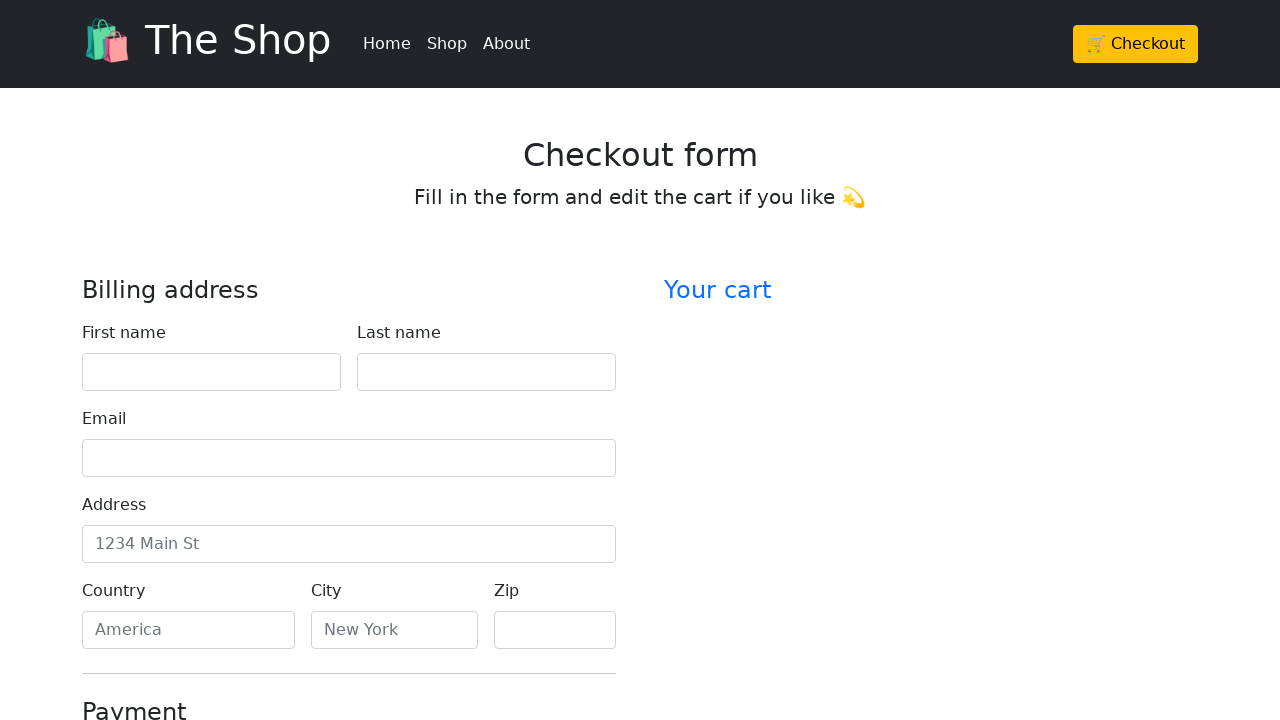

Verified checkout form heading matches expected text
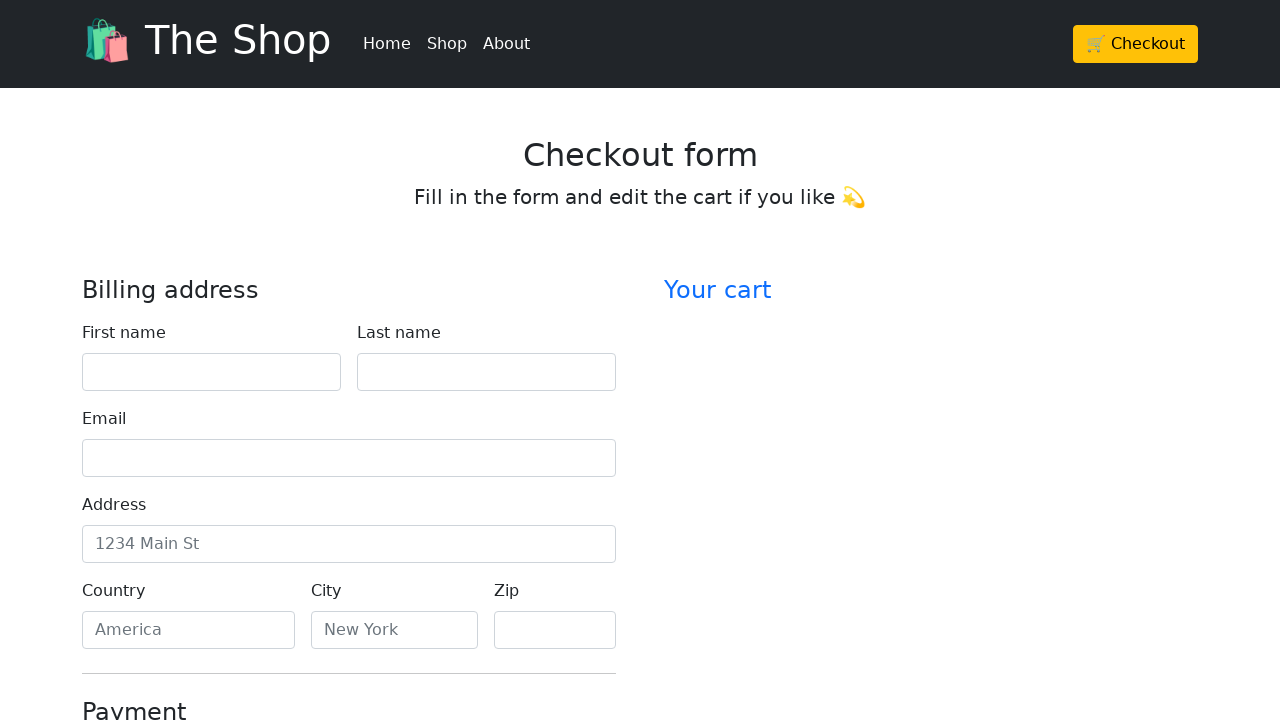

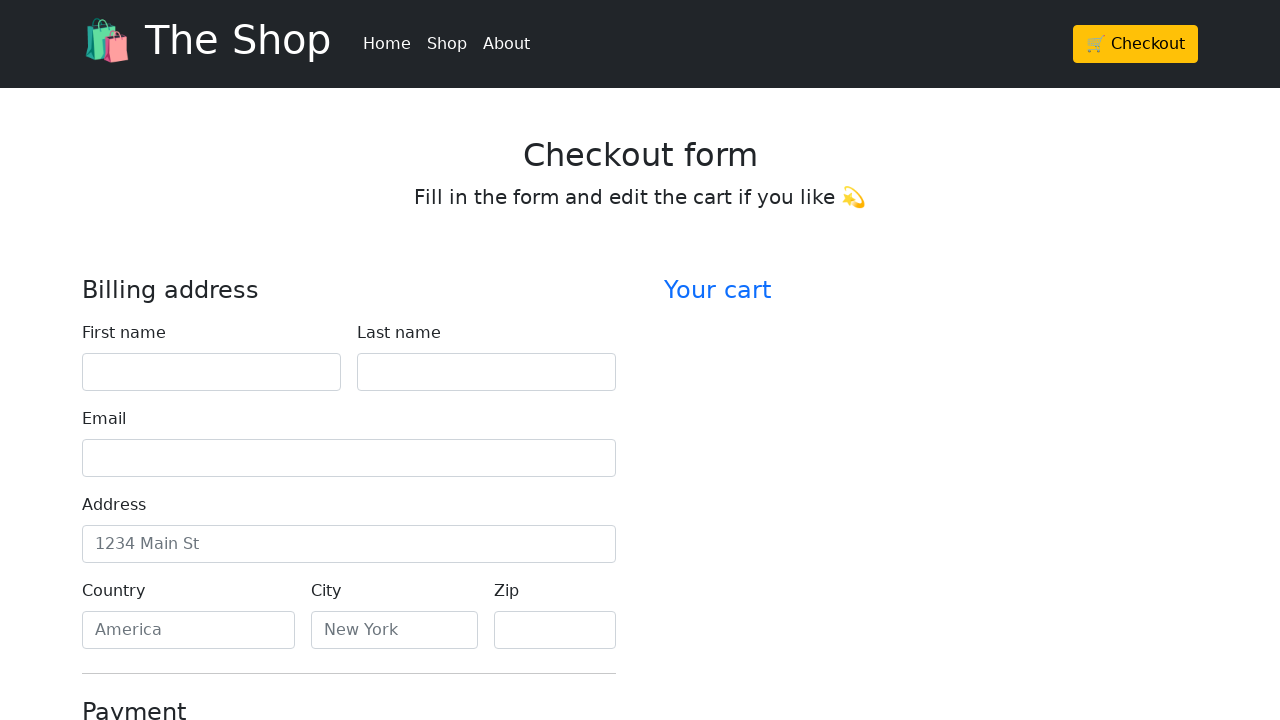